Navigates to the Playwright homepage, clicks the "Get started" link, and verifies the Installation heading is visible

Starting URL: https://playwright.dev/

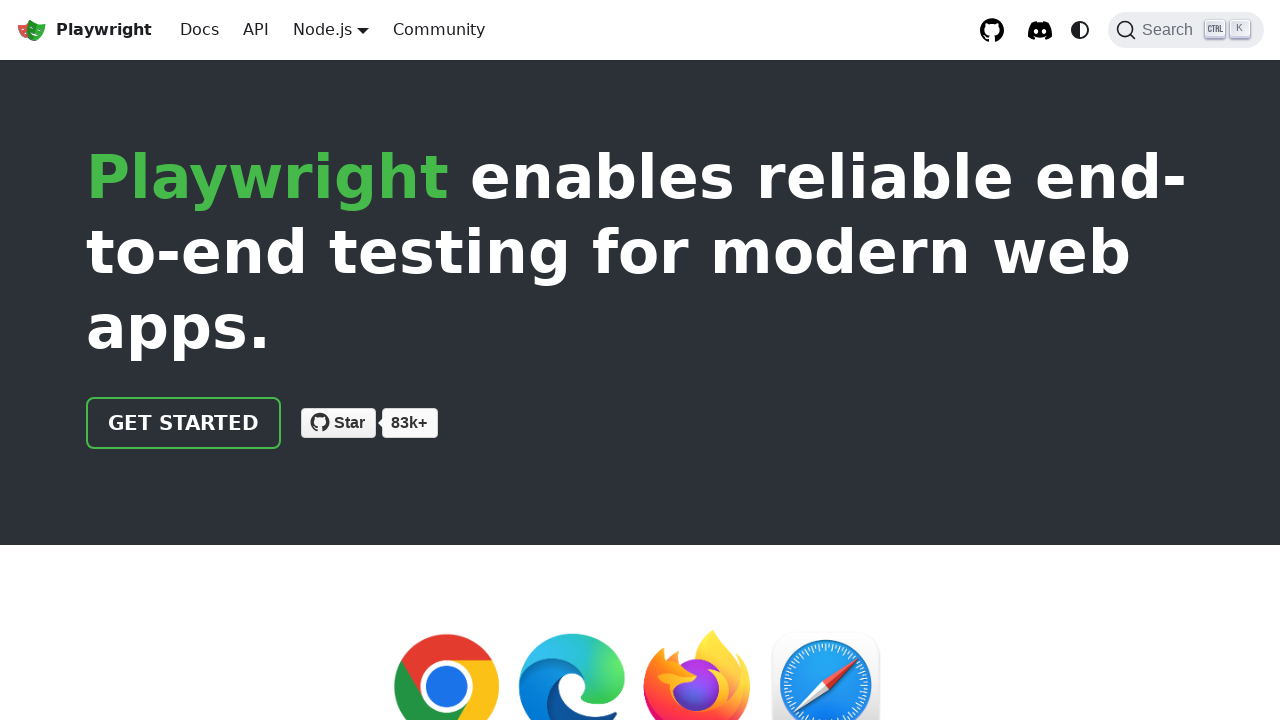

Navigated to Playwright homepage
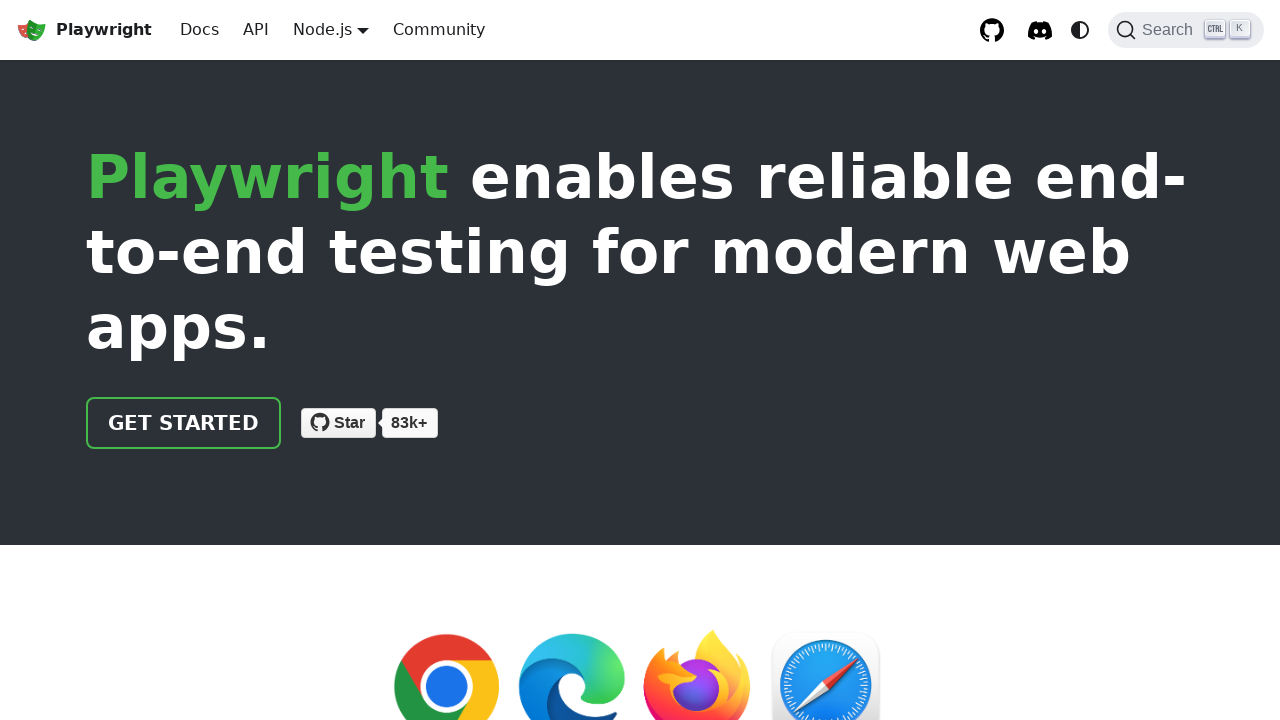

Clicked 'Get started' link at (184, 423) on internal:role=link[name="Get started"i]
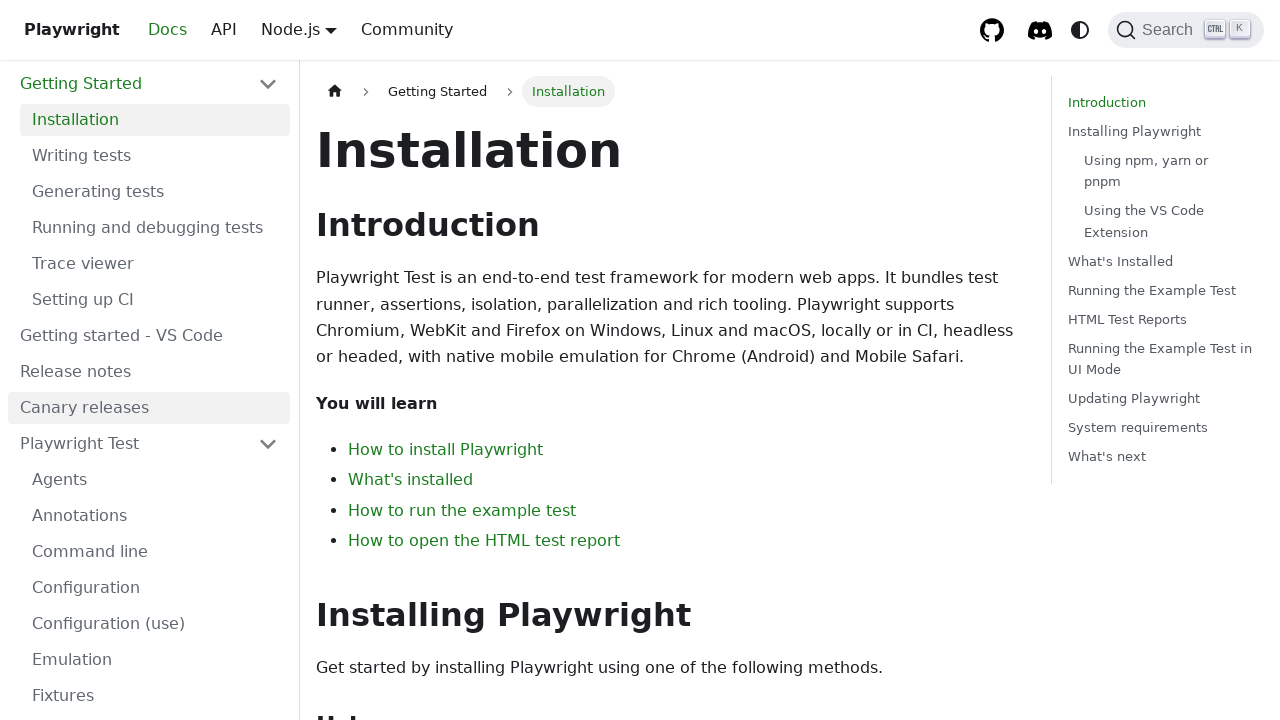

Verified Installation heading is visible
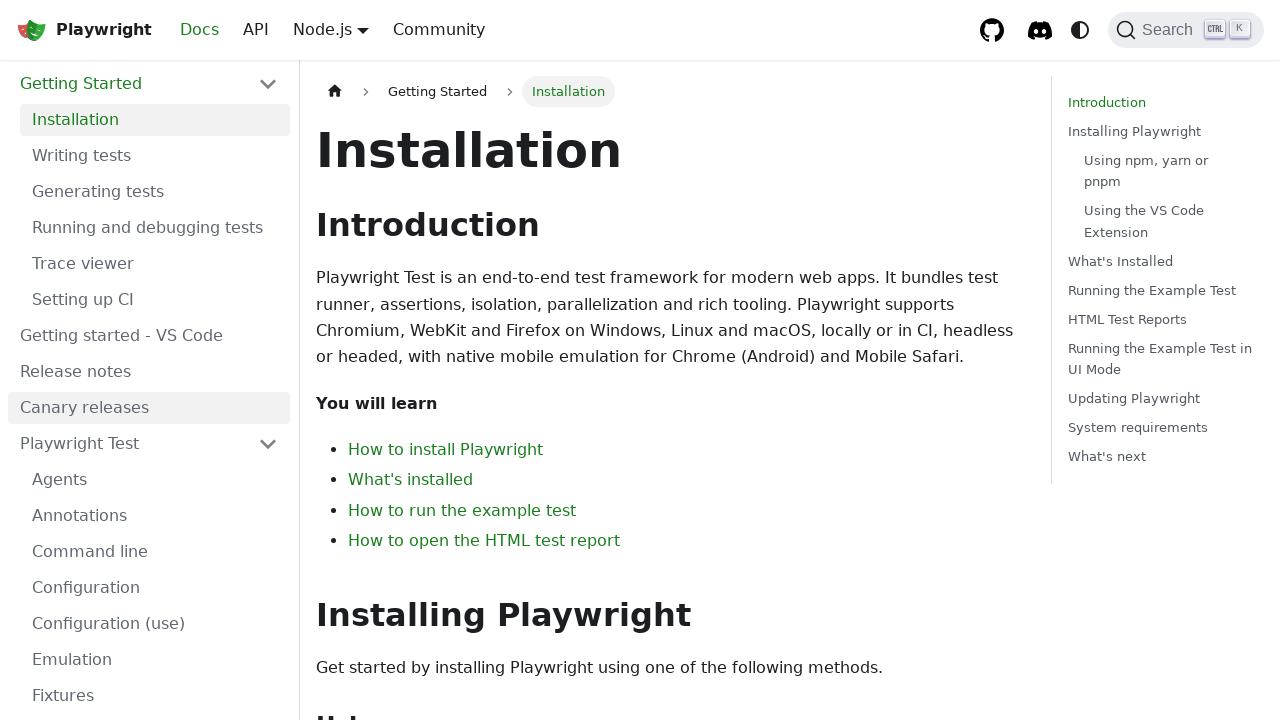

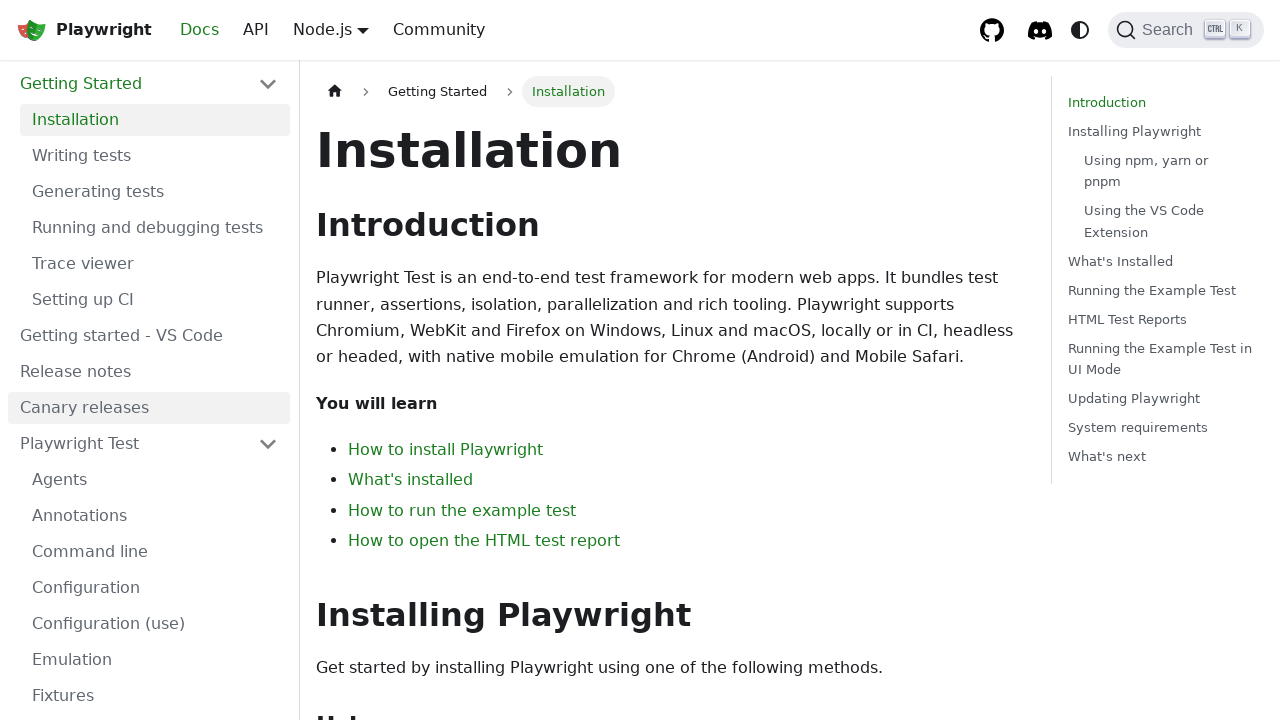